Tests job posting functionality by filling out a job posting form with various fields including title, type, description, and company details, then verifies the job was posted successfully

Starting URL: https://alchemy.hguy.co/jobs/

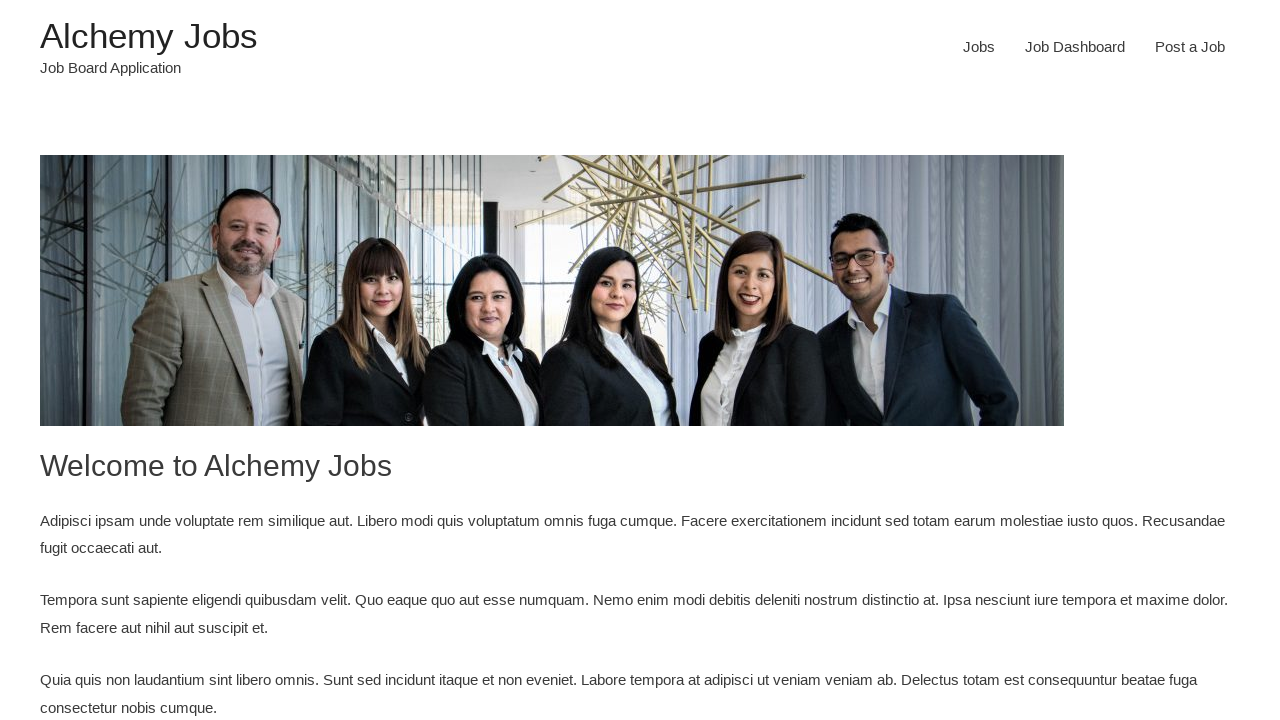

Clicked on 'Post a Job' link at (1190, 47) on xpath=//a[(text()='Post a Job')]
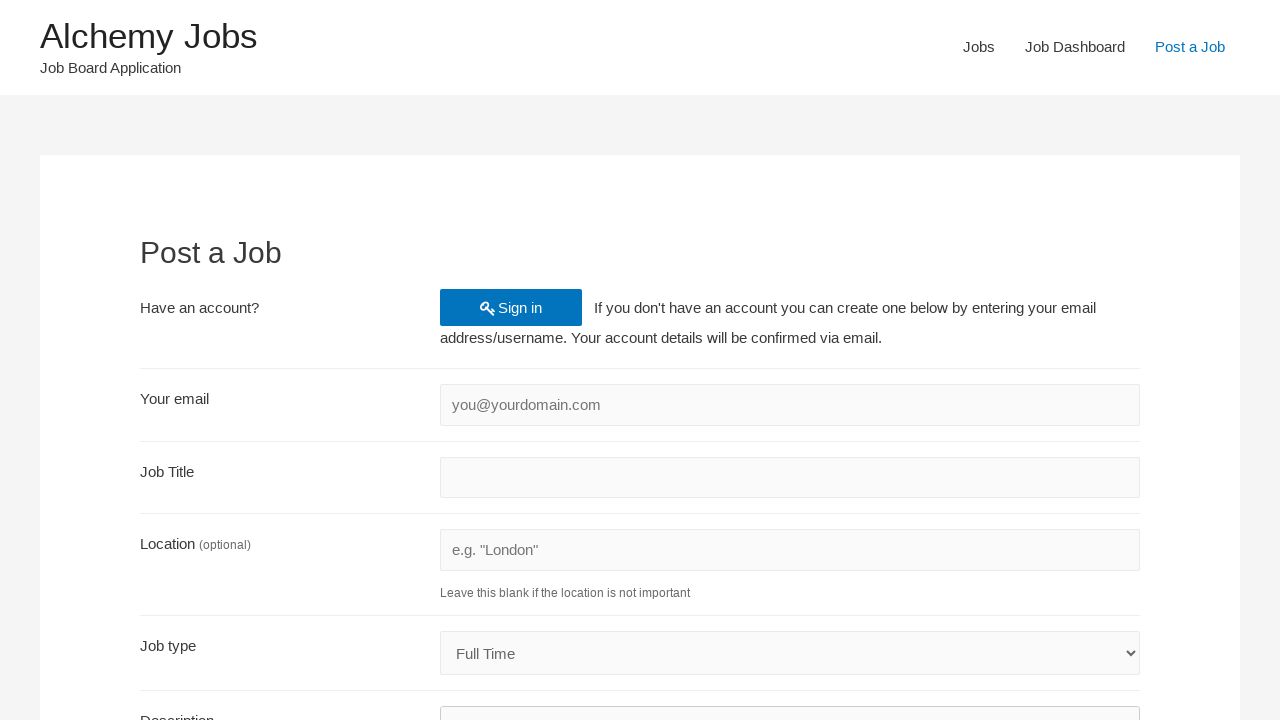

Filled email field with 'nidhi347@gmail.com' on #create_account_email
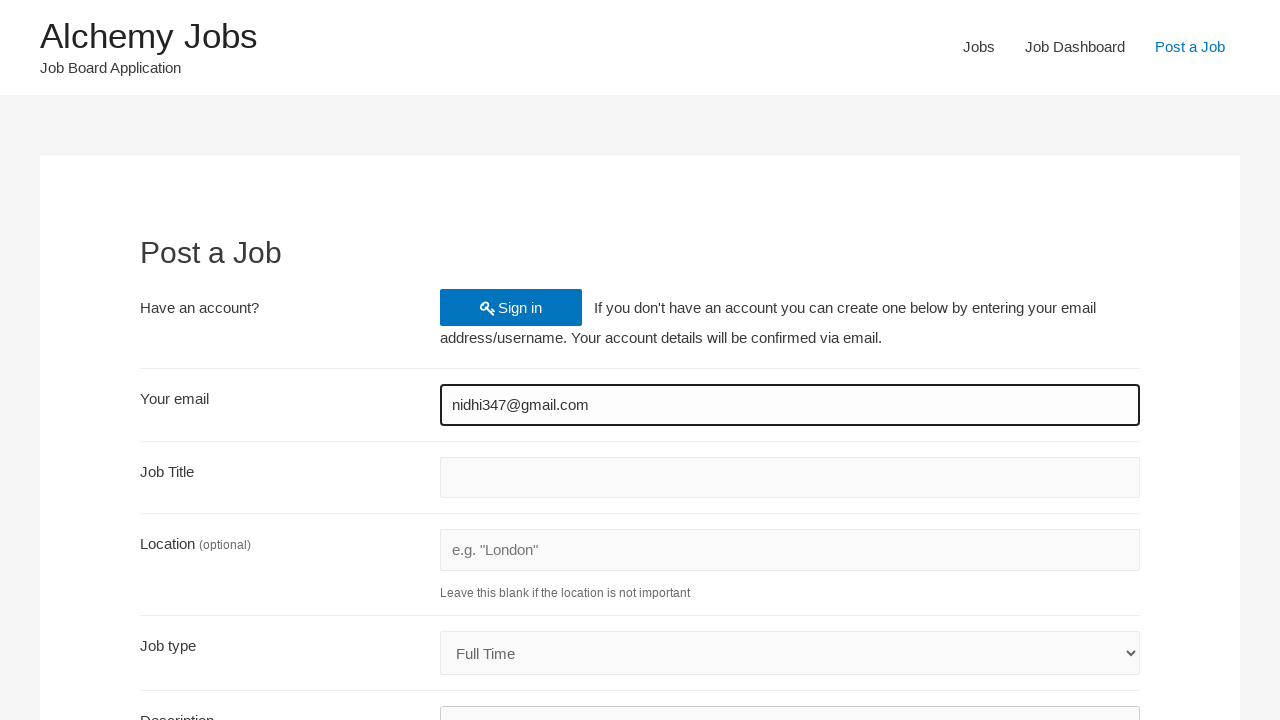

Filled job title field with 'Automation' on #job_title
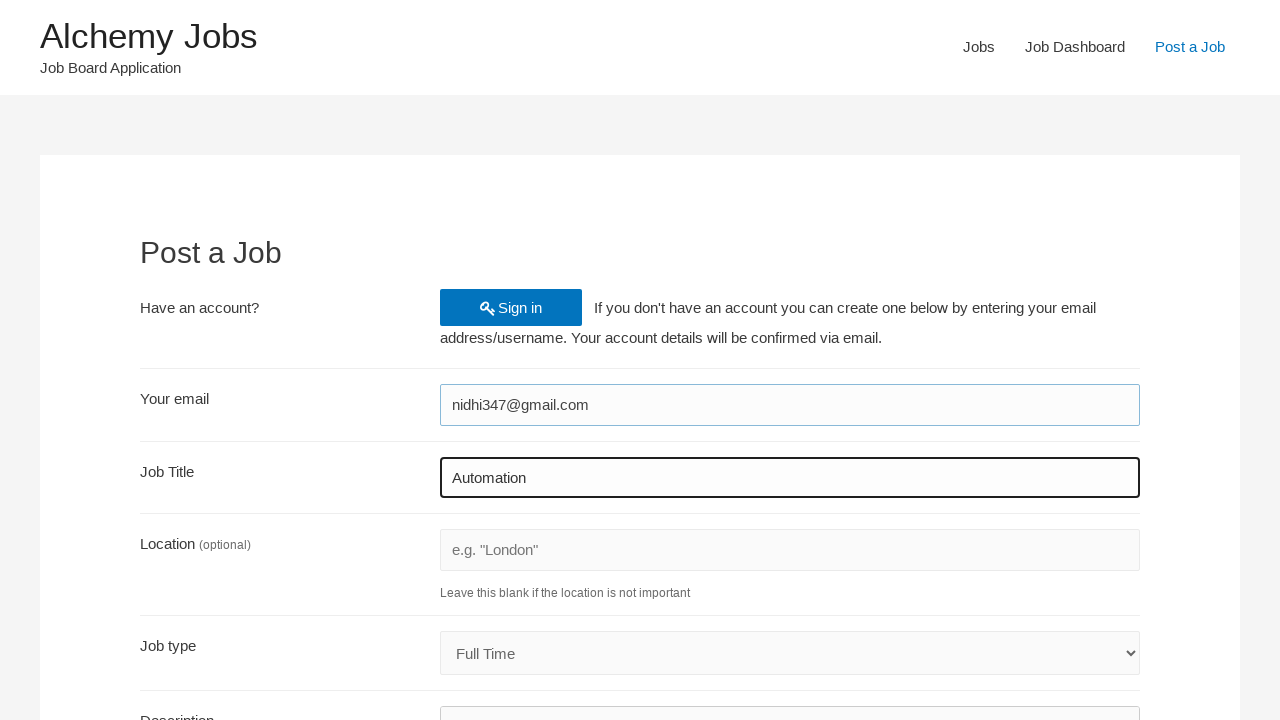

Selected 'Temporary' from job type dropdown on #job_type
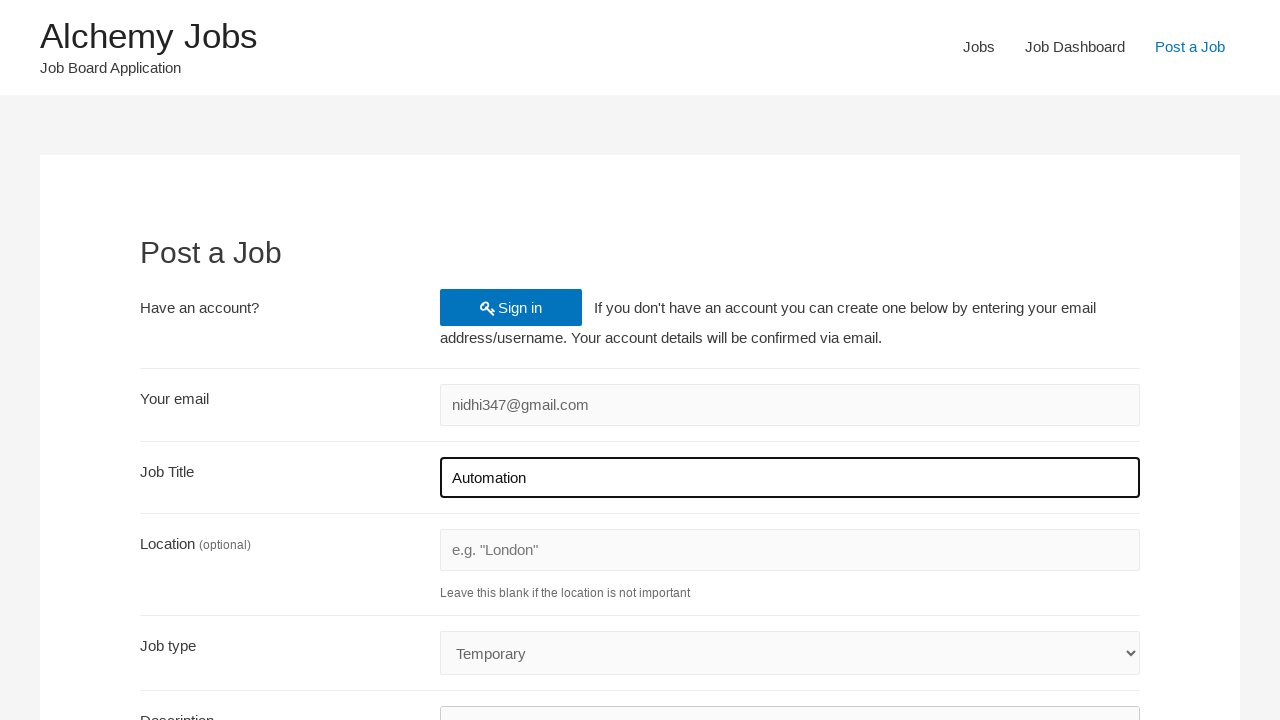

Filled job description with 'this is an automation job' in iframe on #job_description_ifr >> internal:control=enter-frame >> xpath=//body[@id='tinymc
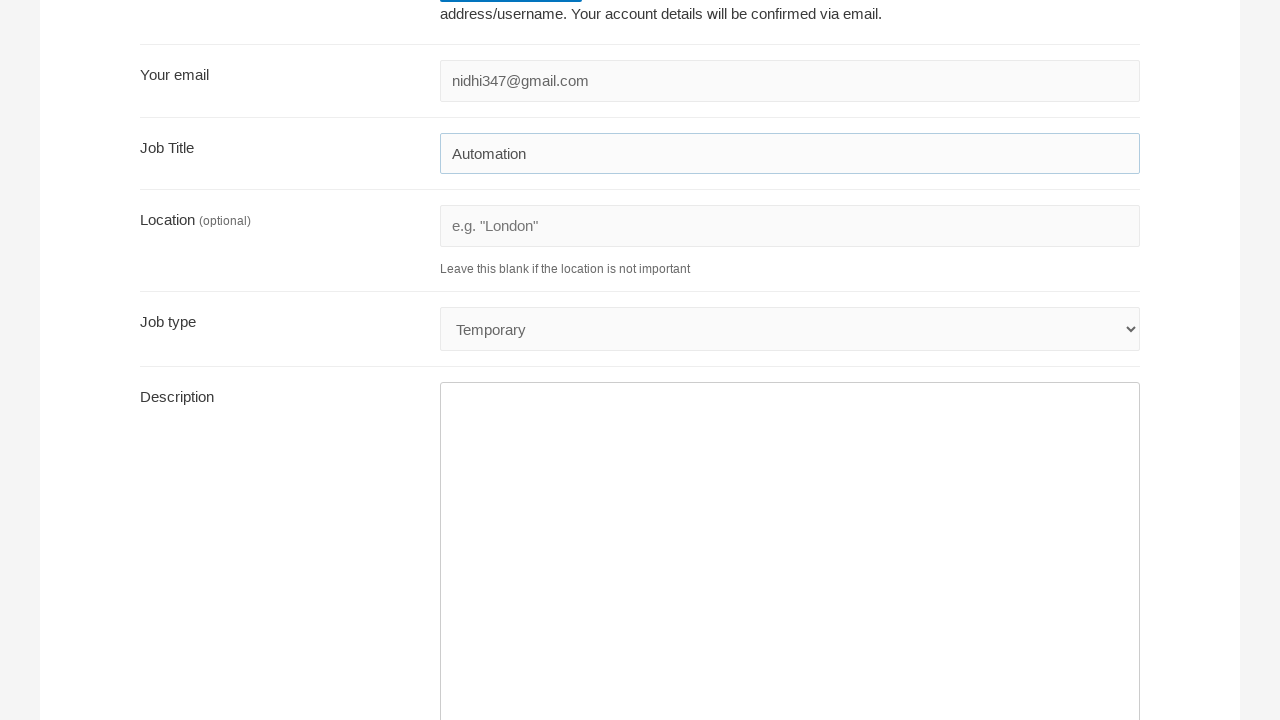

Filled application URL field on #application
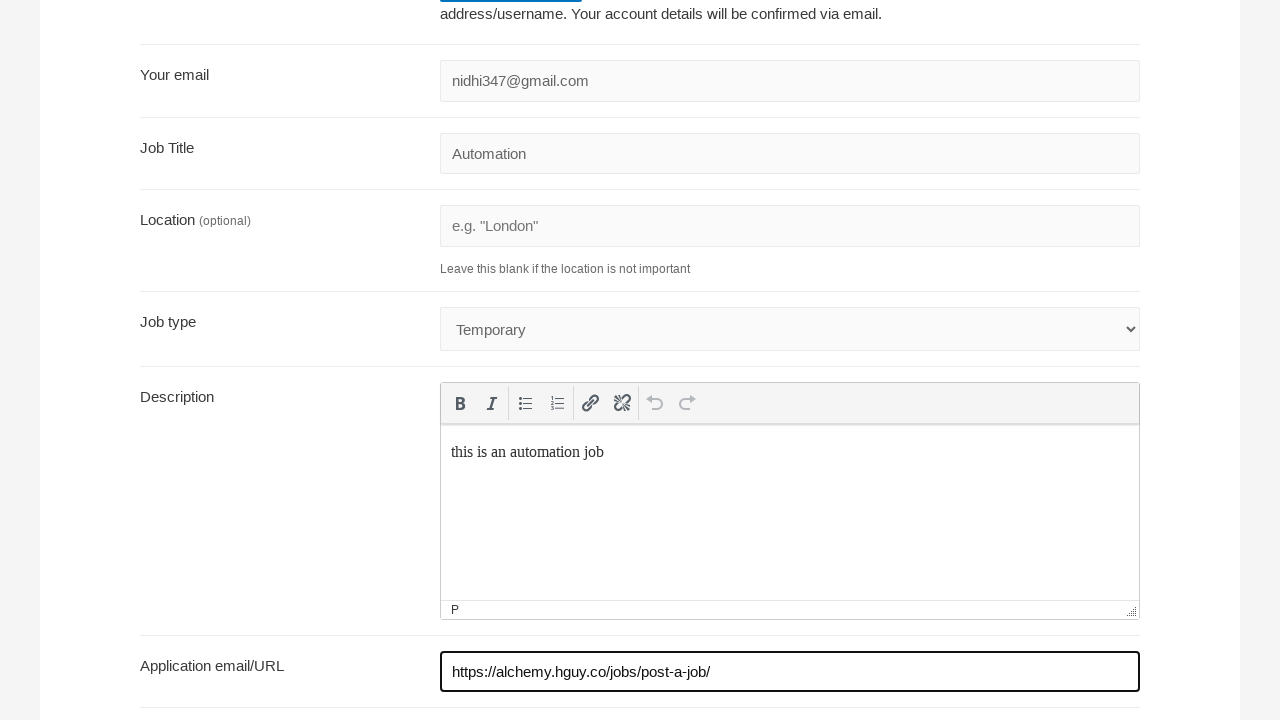

Filled company name field with 'IBM' on #company_name
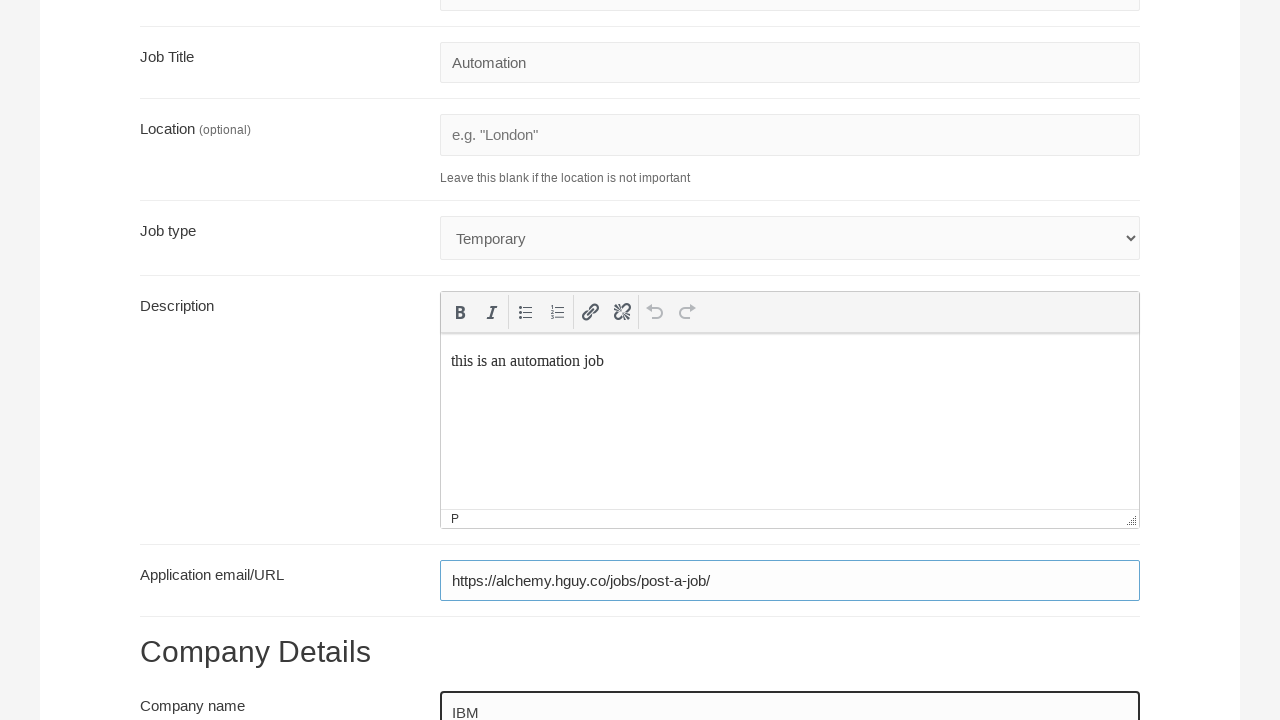

Clicked preview button to preview job posting at (207, 532) on xpath=//input[@value='Preview']
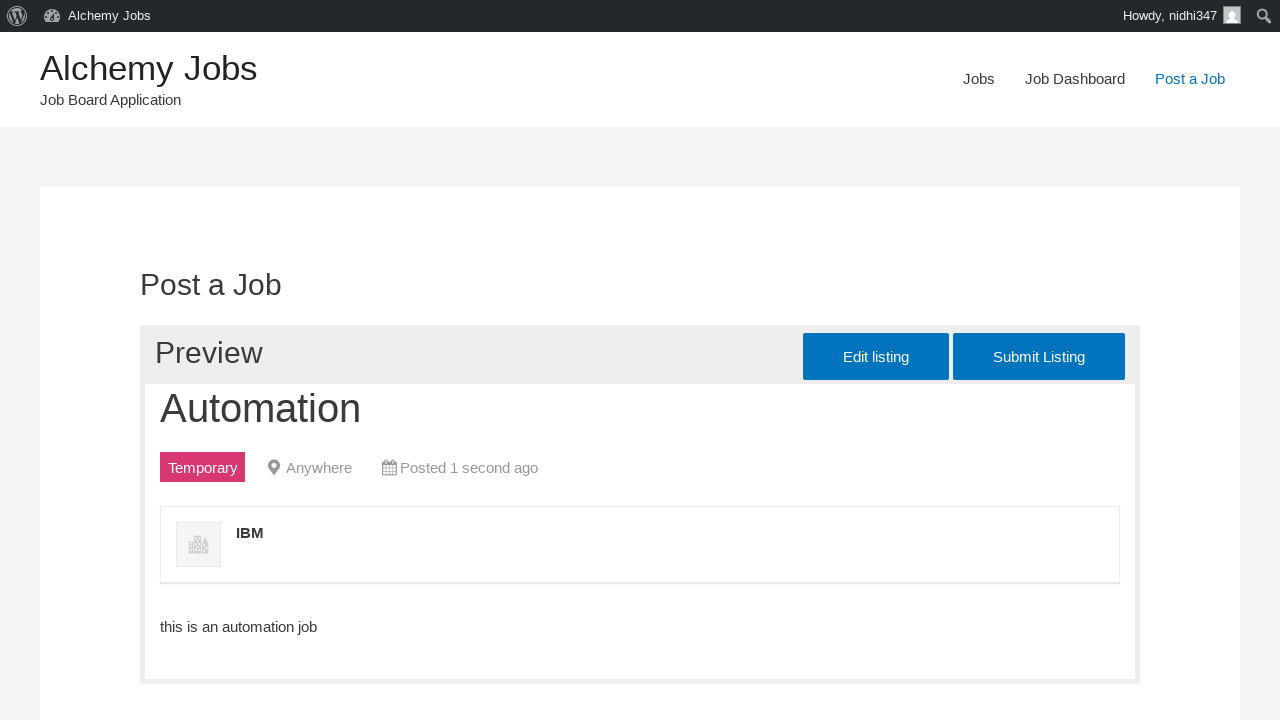

Submitted the job listing at (1039, 357) on #job_preview_submit_button
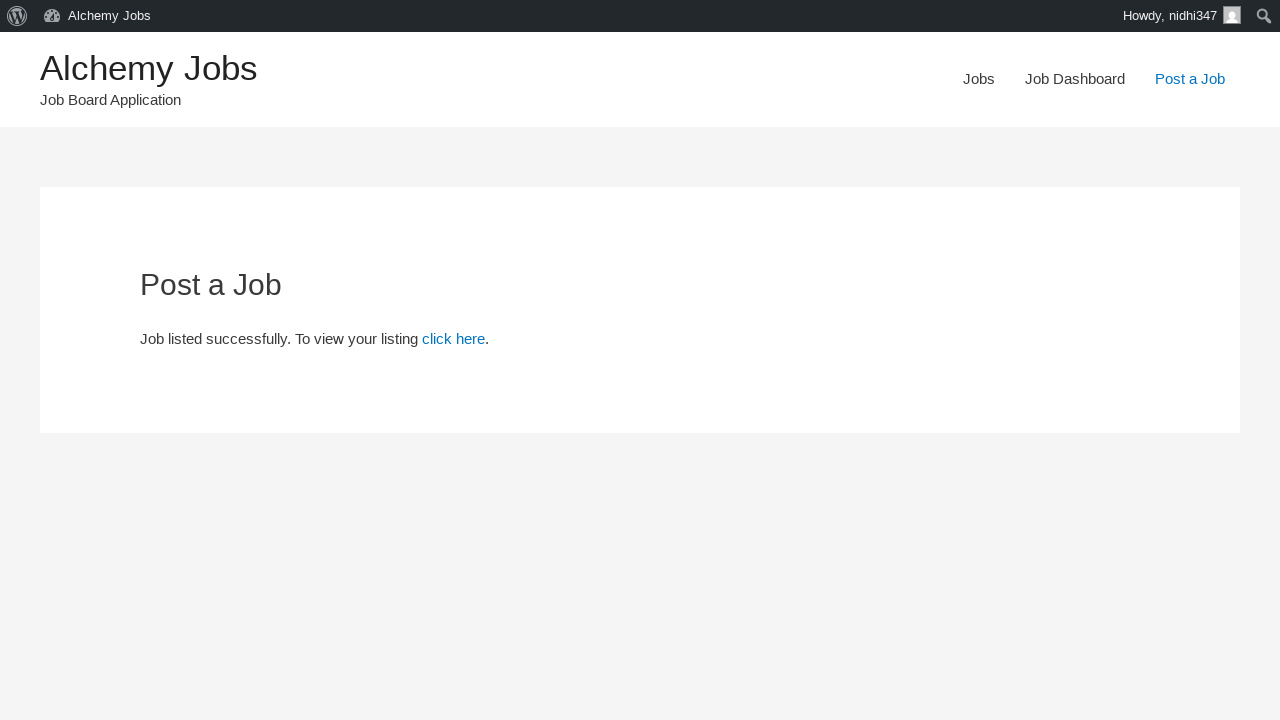

Navigated to Jobs page at (979, 79) on xpath=//a[(text()='Jobs')]
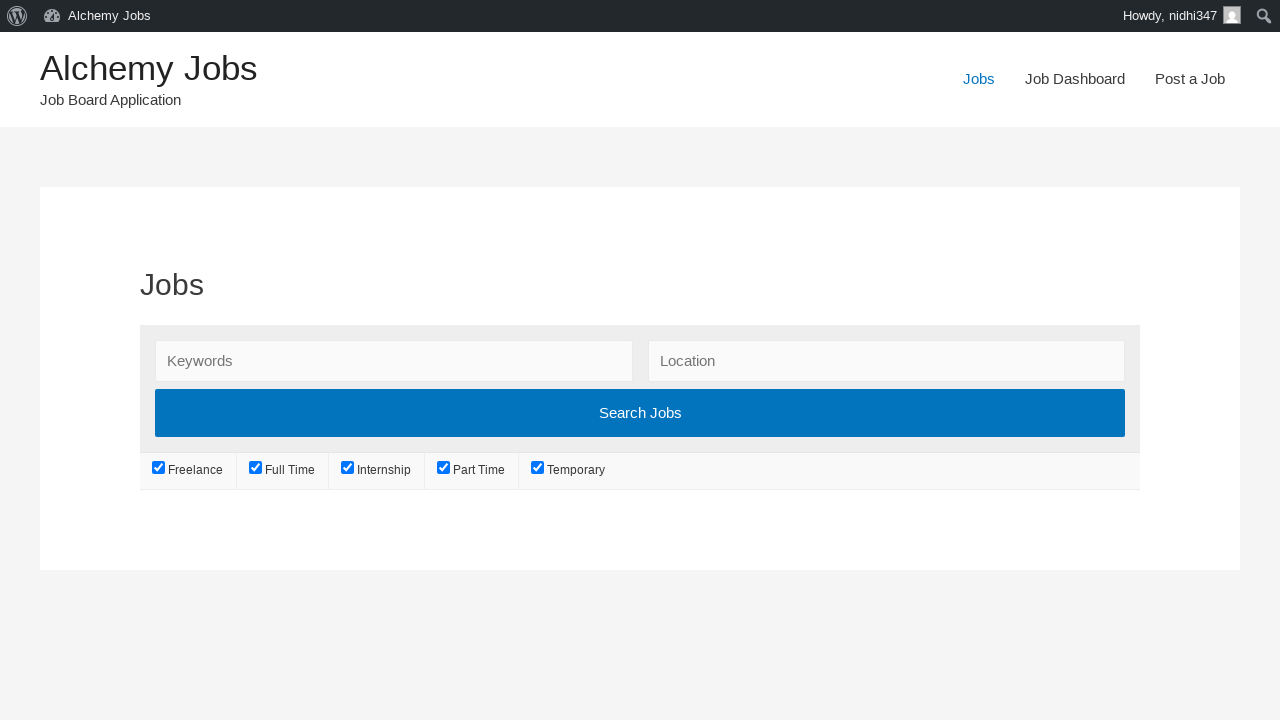

Filled search keywords field with 'Automation' on #search_keywords
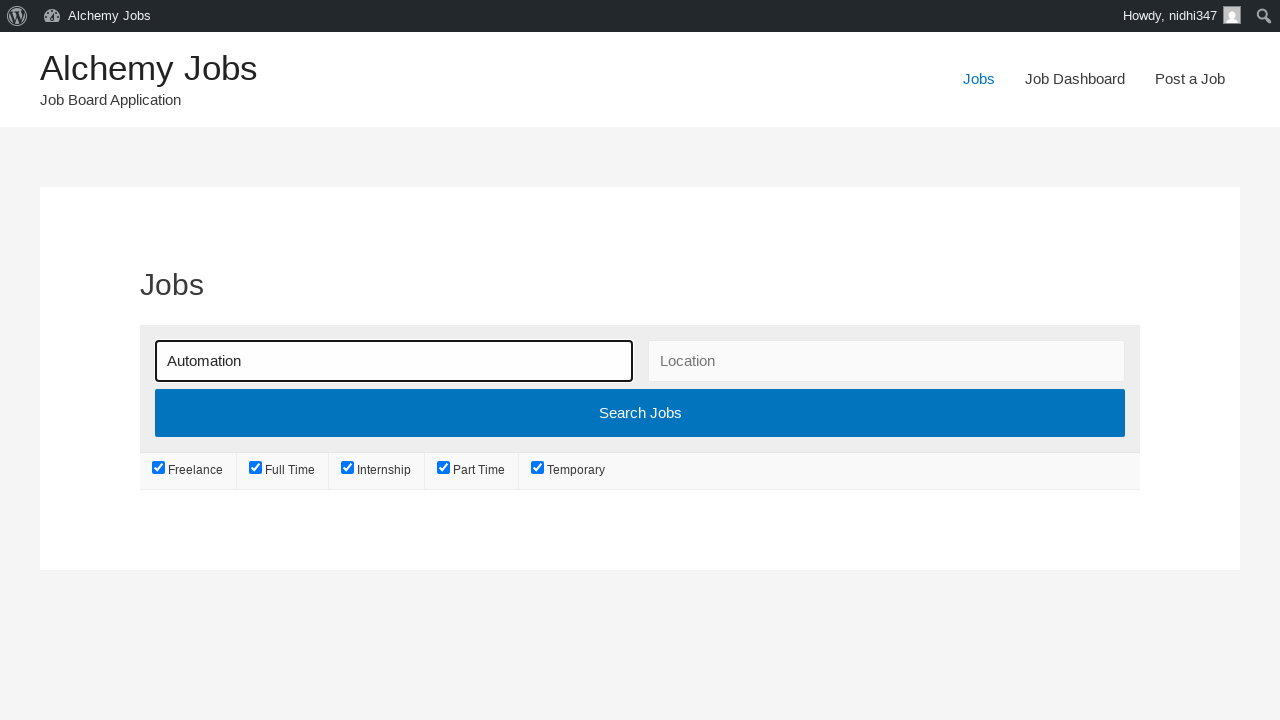

Search results loaded successfully
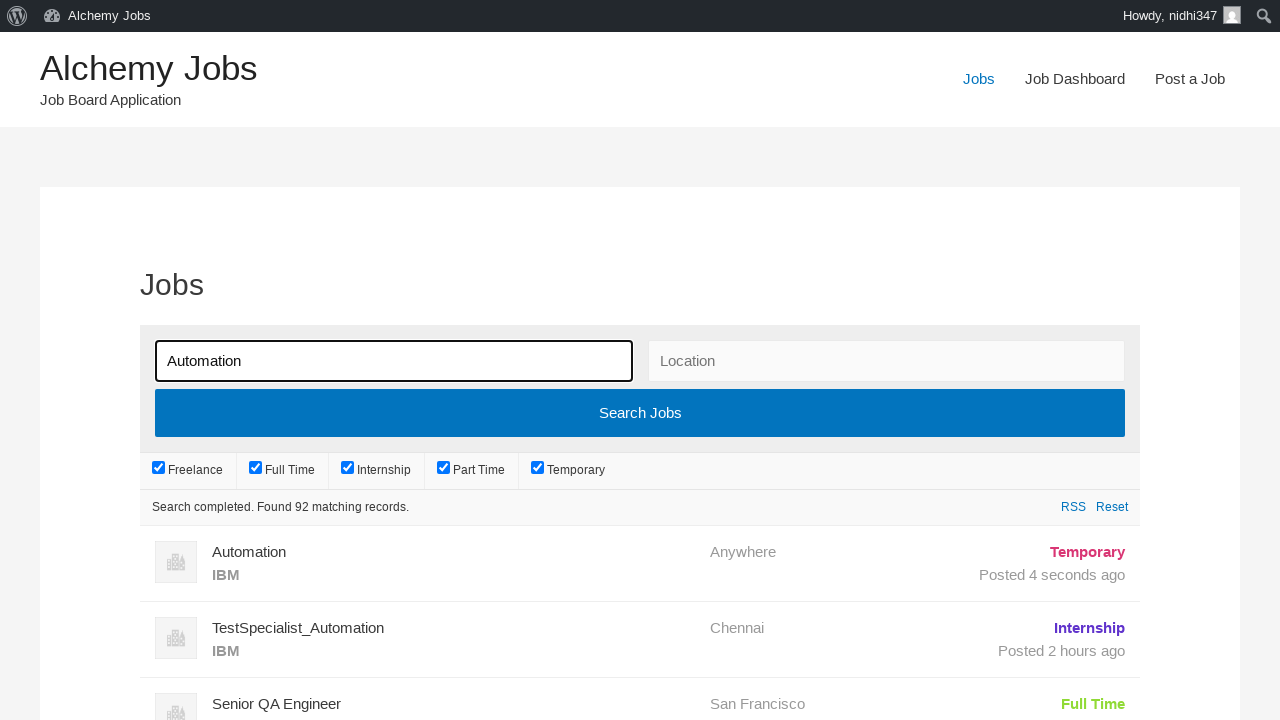

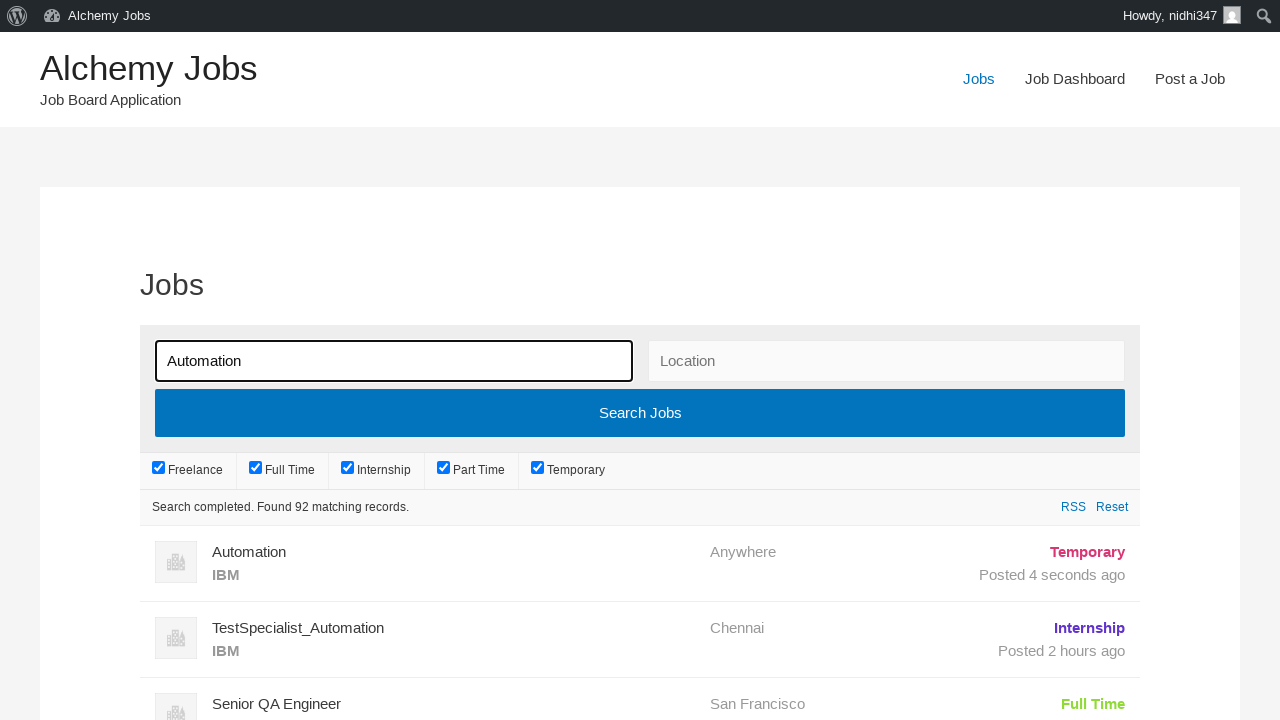